Tests JavaScript confirm dialog by clicking the confirm button, dismissing it, and verifying the result text

Starting URL: https://the-internet.herokuapp.com/javascript_alerts

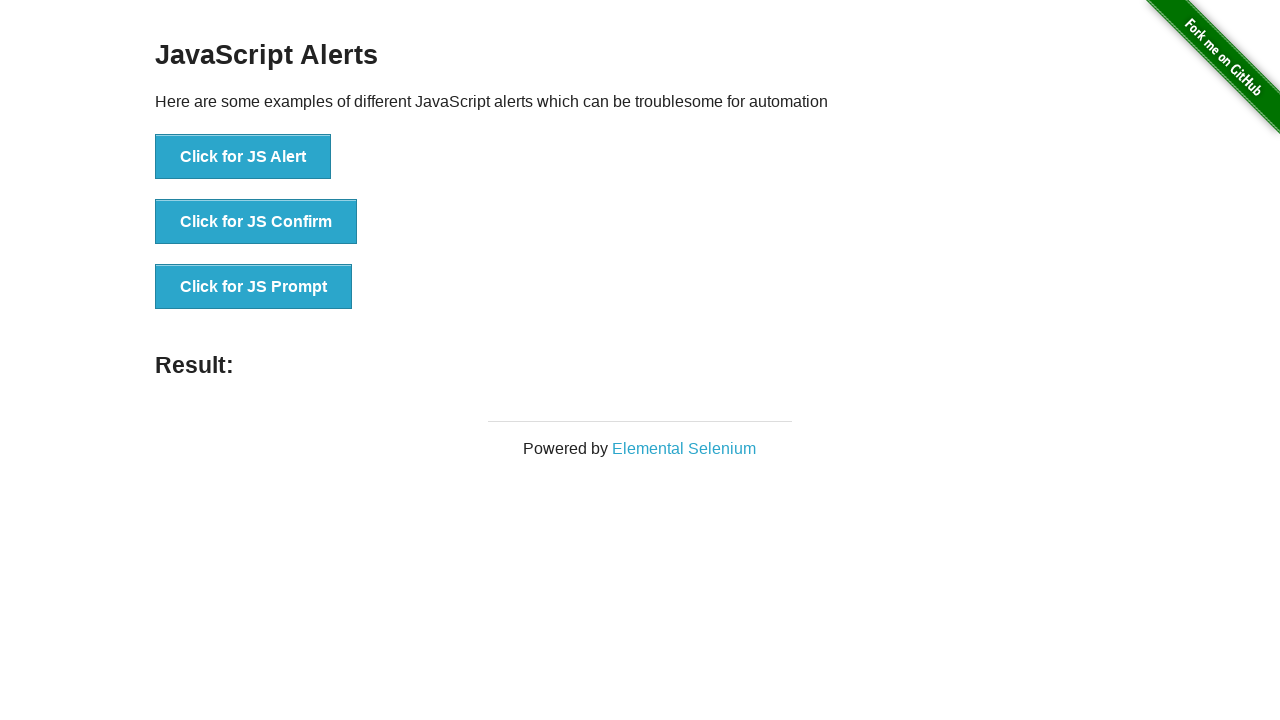

Set up dialog handler to dismiss confirm dialog
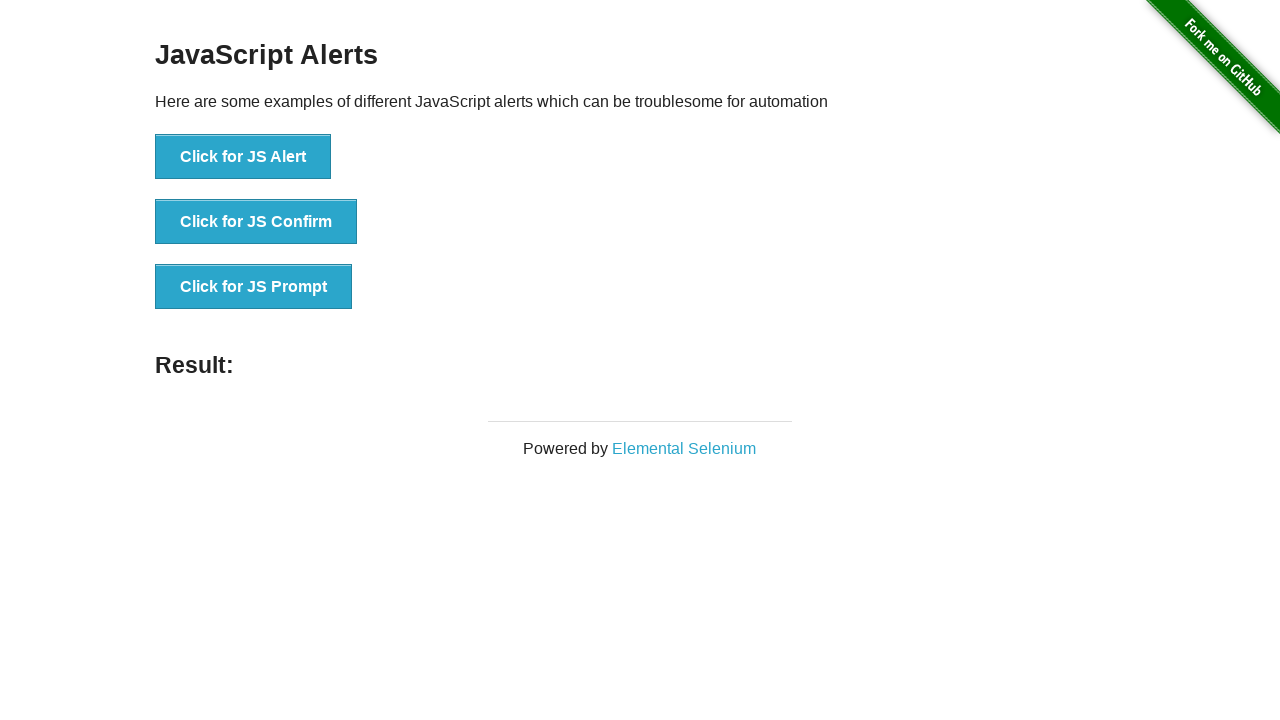

Clicked 'Click for JS Confirm' button at (256, 222) on text='Click for JS Confirm'
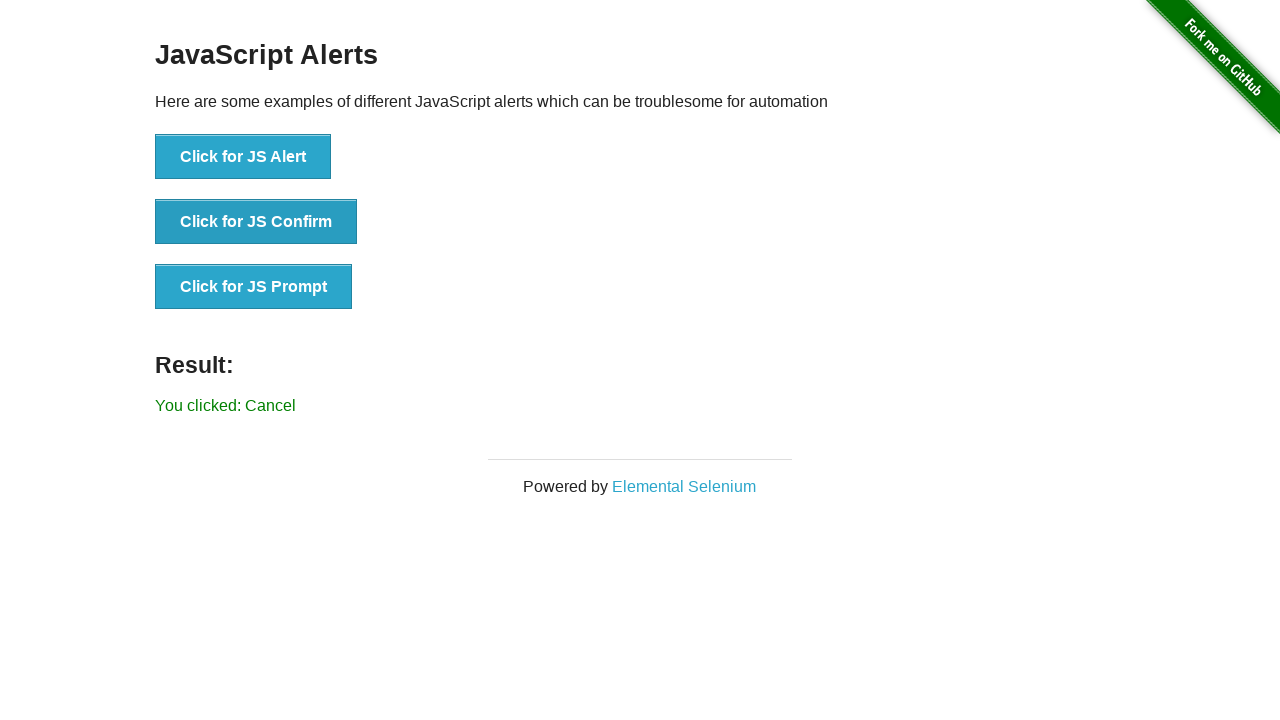

Waited for result text 'You clicked: Cancel' to appear
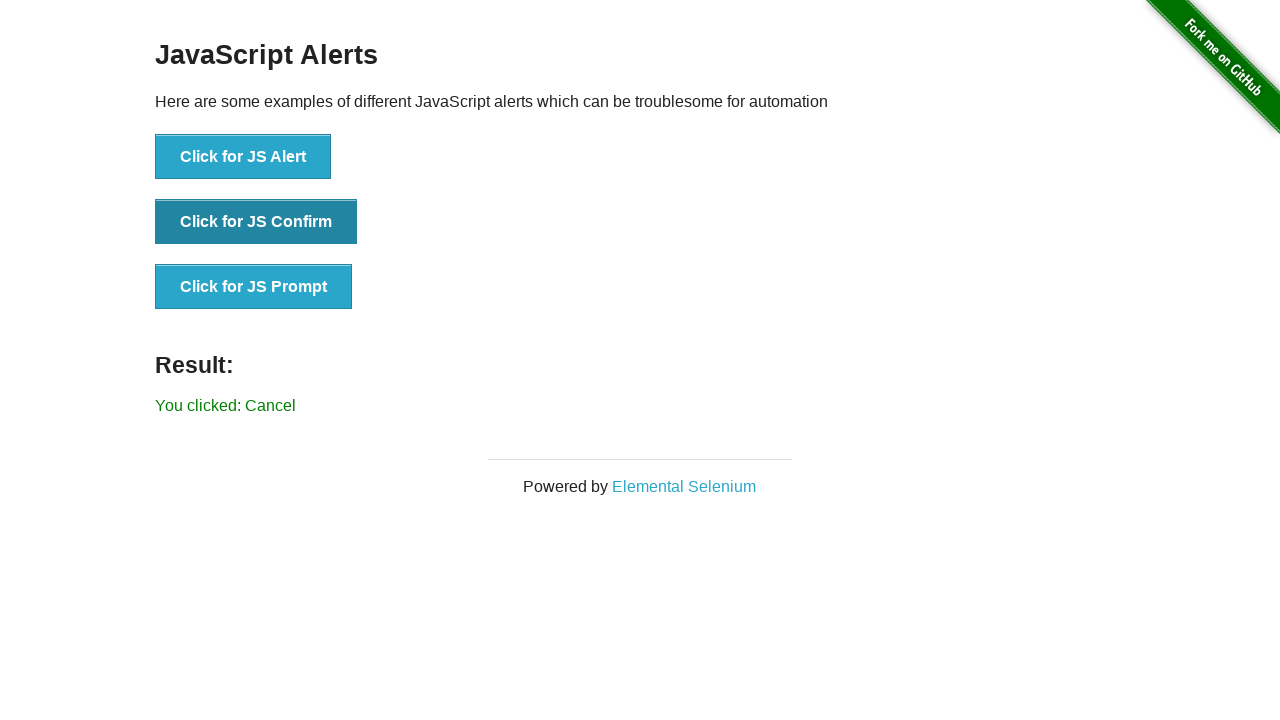

Asserted that result text equals 'You clicked: Cancel'
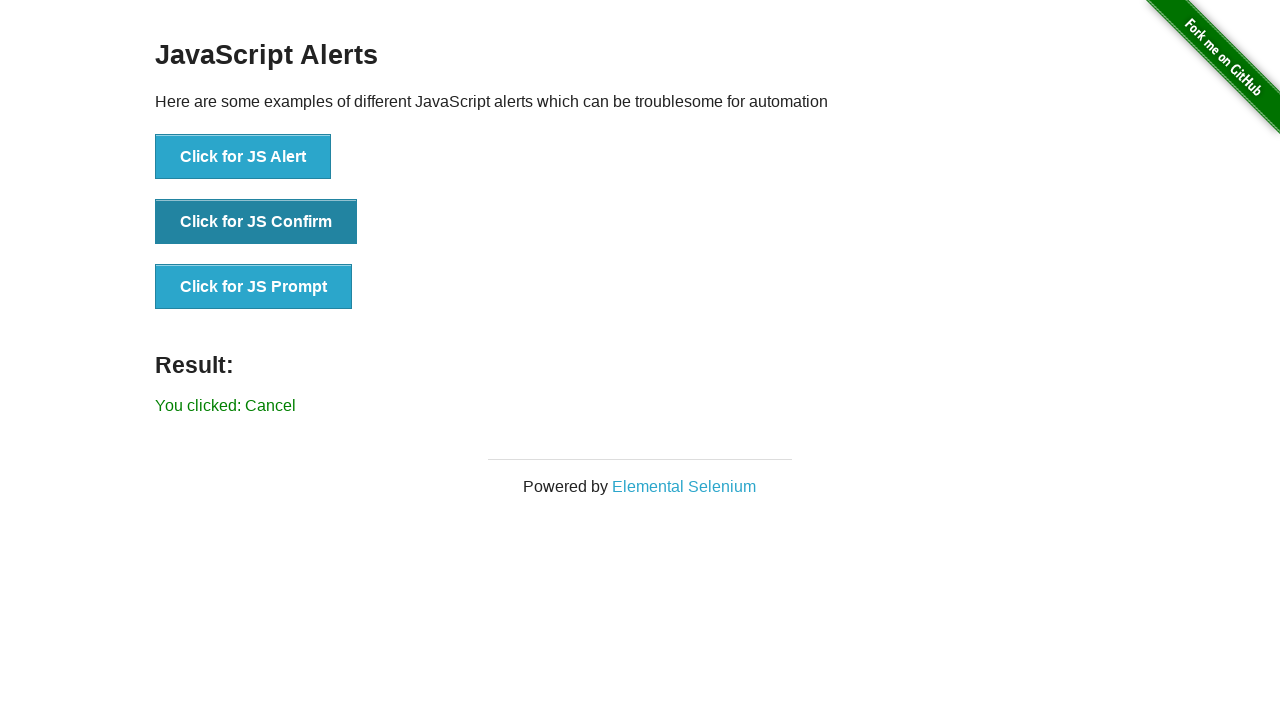

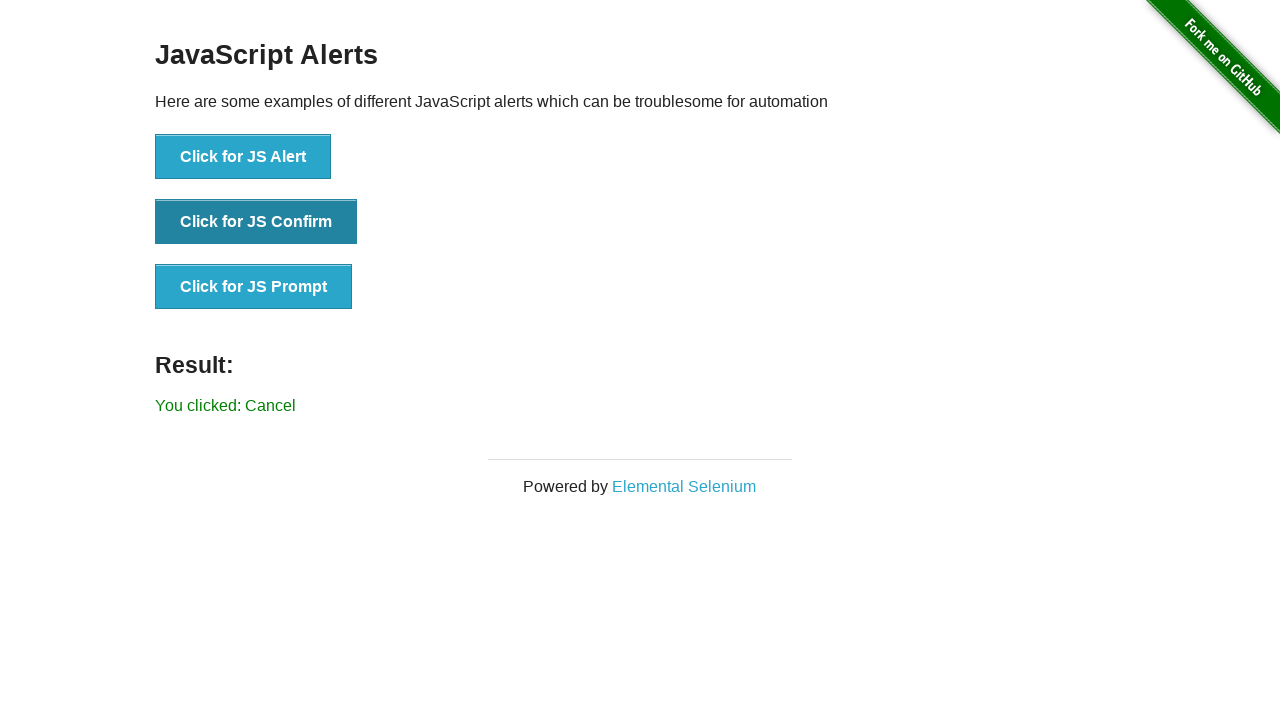